Simple navigation test that opens the Ajio e-commerce website homepage and verifies it loads successfully

Starting URL: https://www.ajio.com

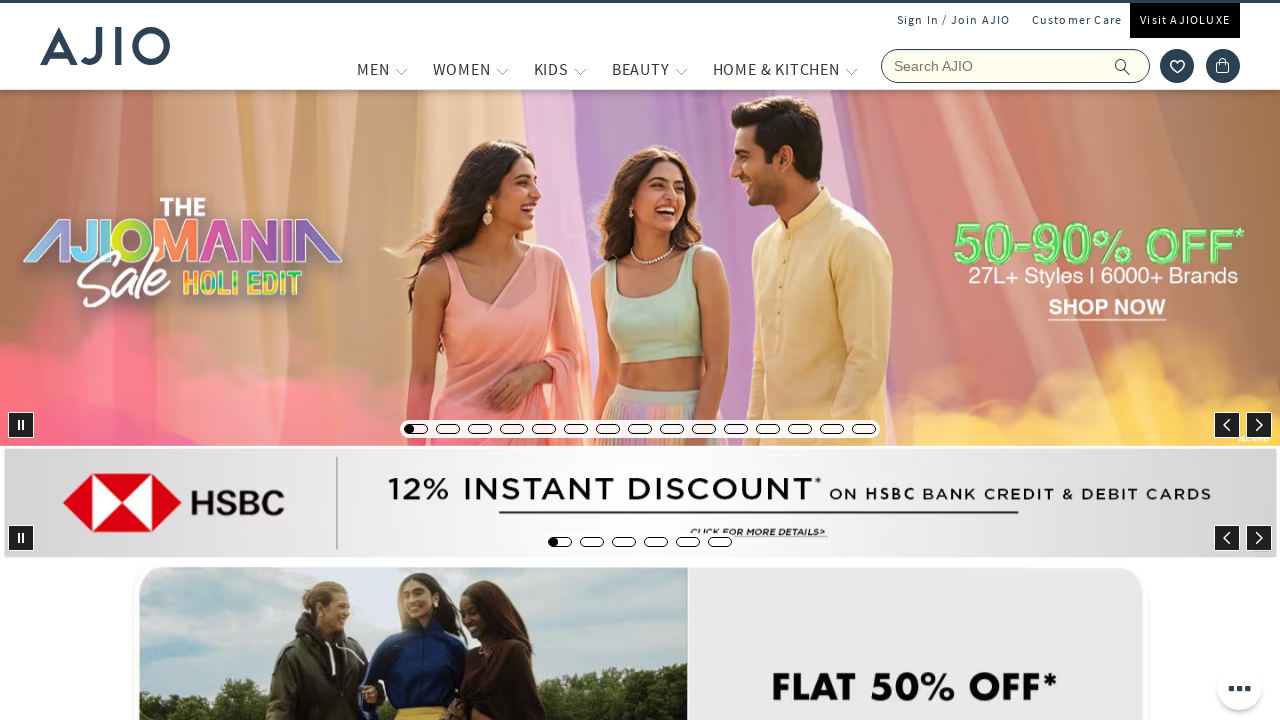

Waited for page to reach domcontentloaded state
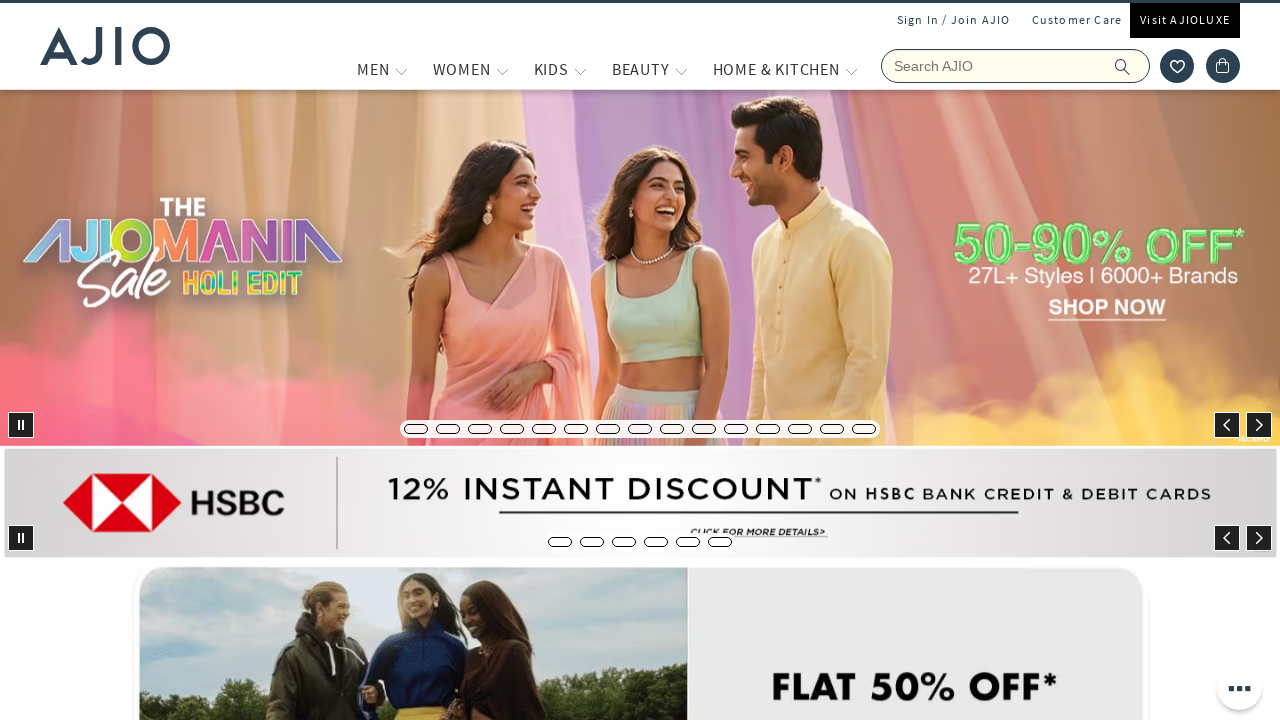

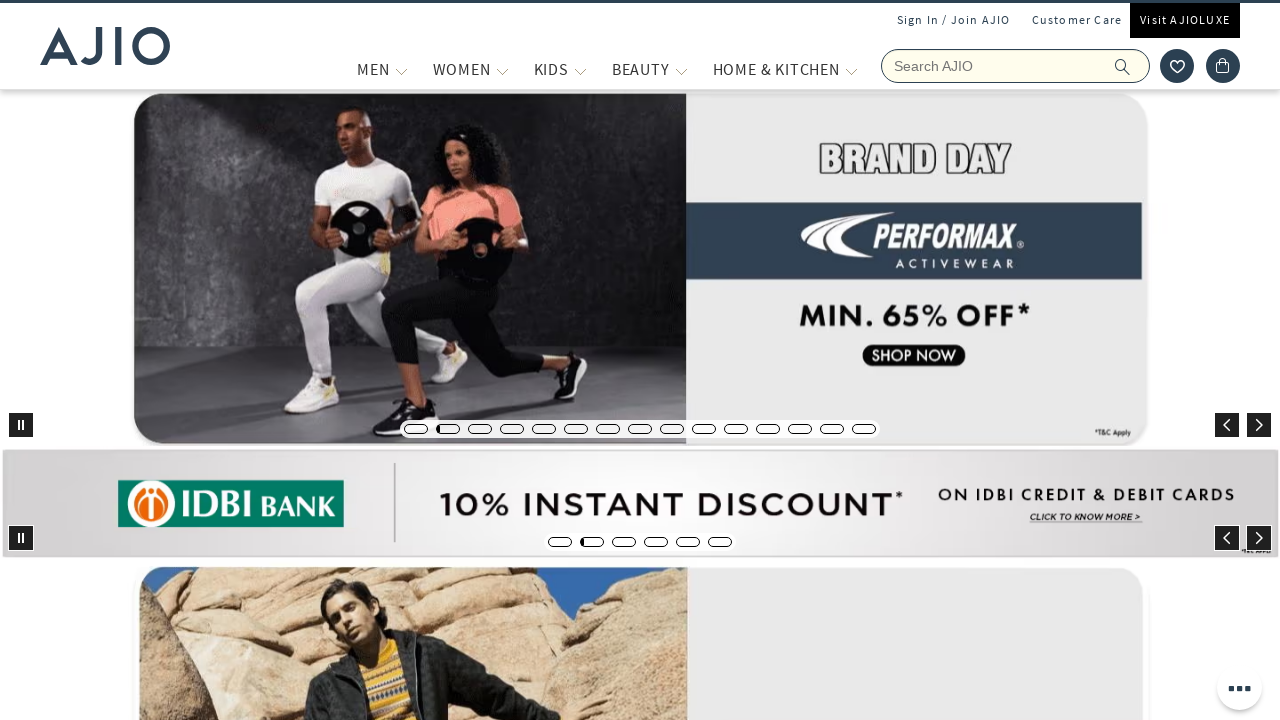